Tests navigation on Allstate website by hovering over and clicking the CLAIMS link in the navigation menu

Starting URL: https://www.allstate.com

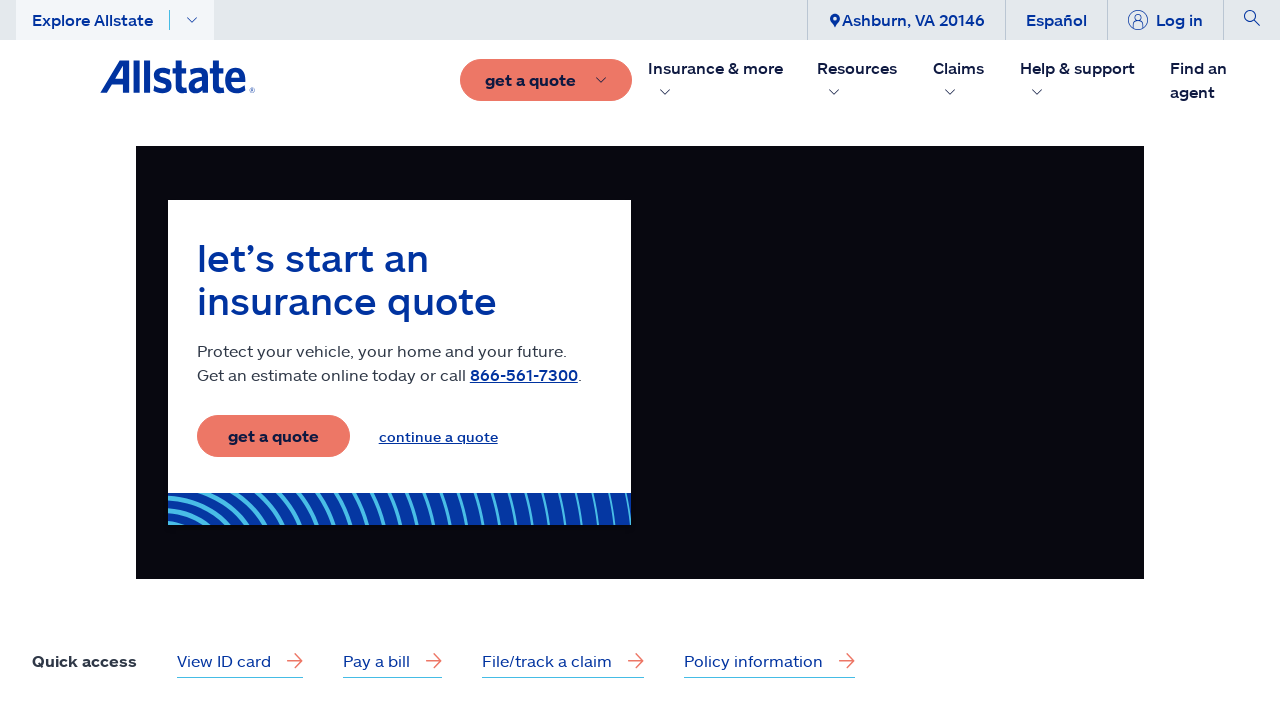

Located CLAIMS link in navigation menu
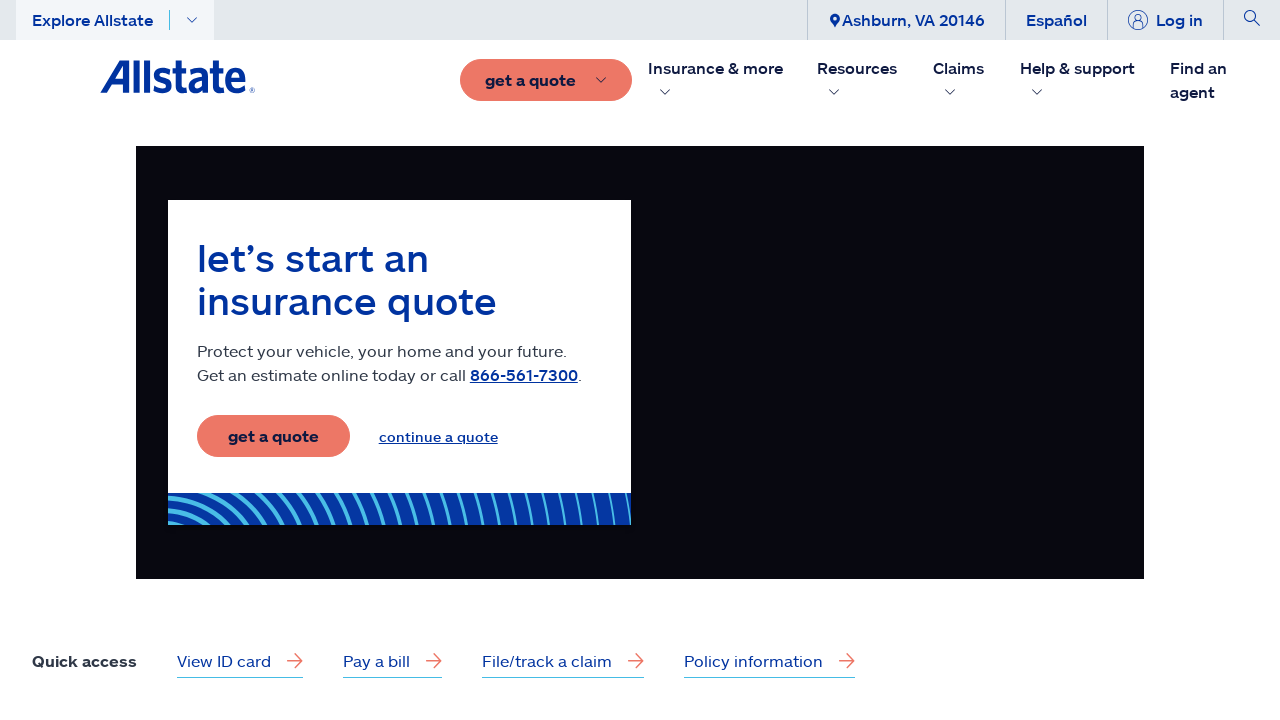

Hovered over CLAIMS link at (305, 389) on internal:role=link[name="CLAIMS"i]
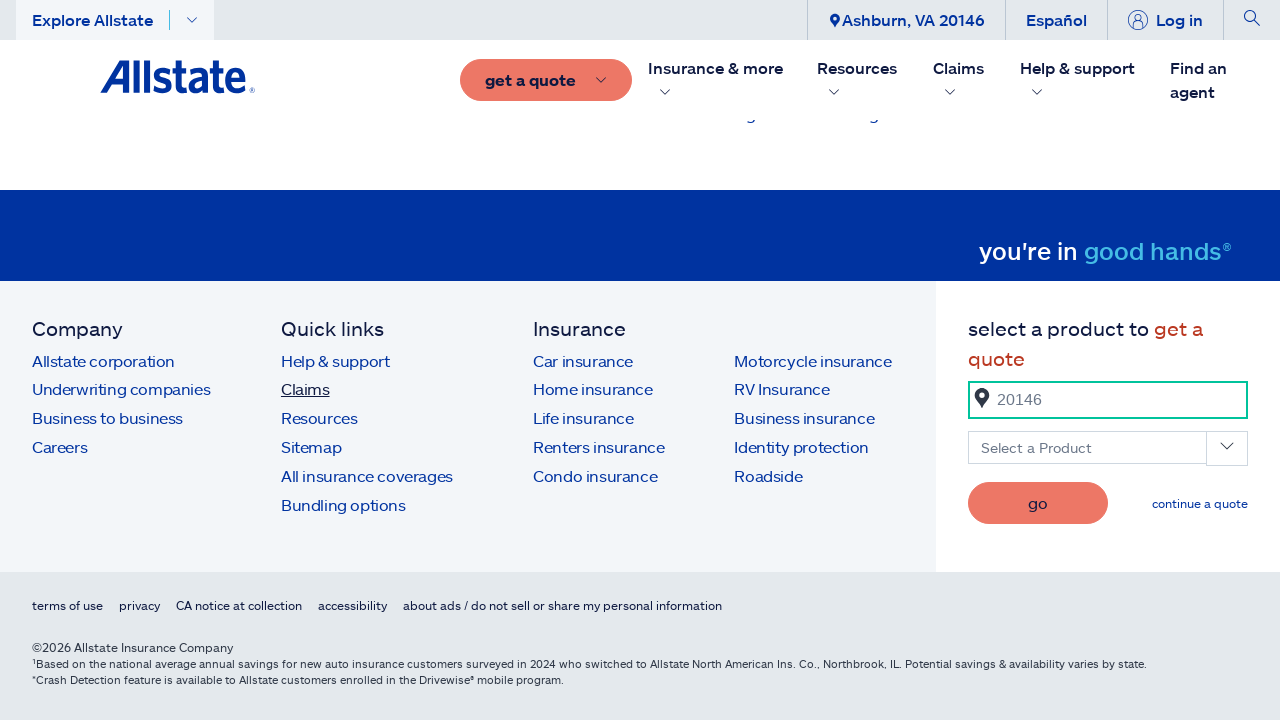

Clicked CLAIMS link in navigation menu at (305, 389) on internal:role=link[name="CLAIMS"i]
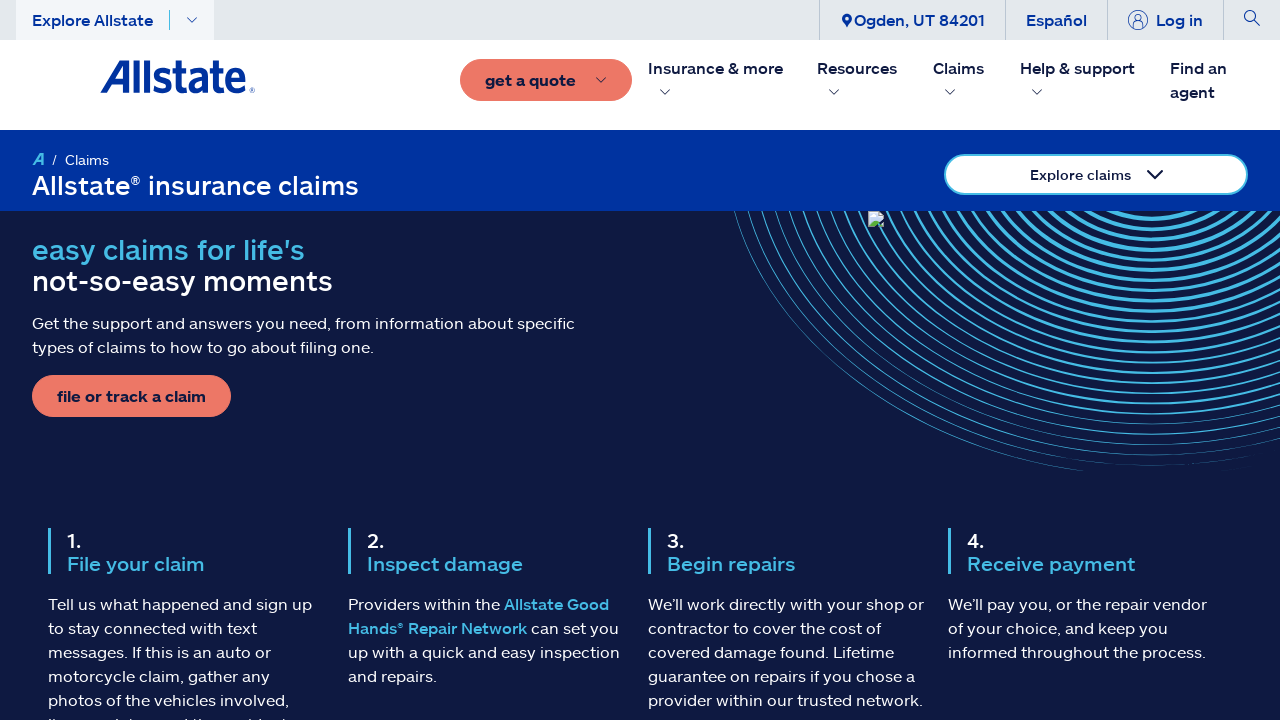

Navigation completed and page loaded
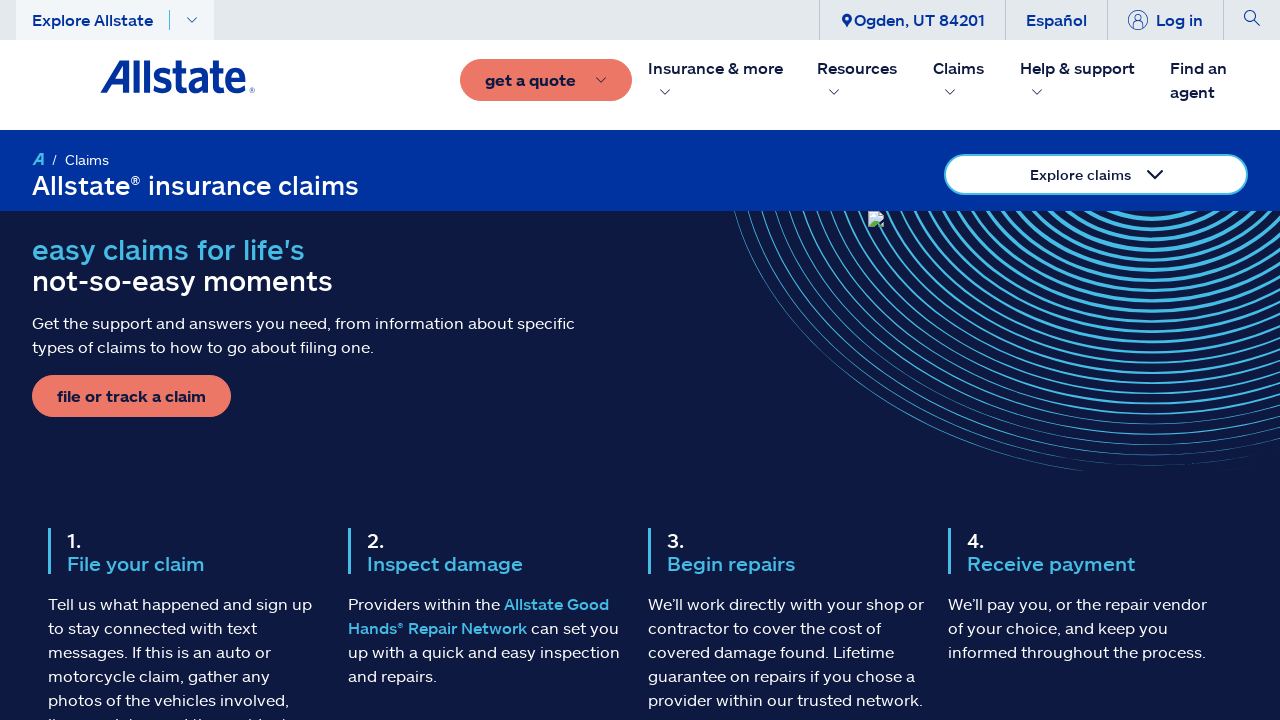

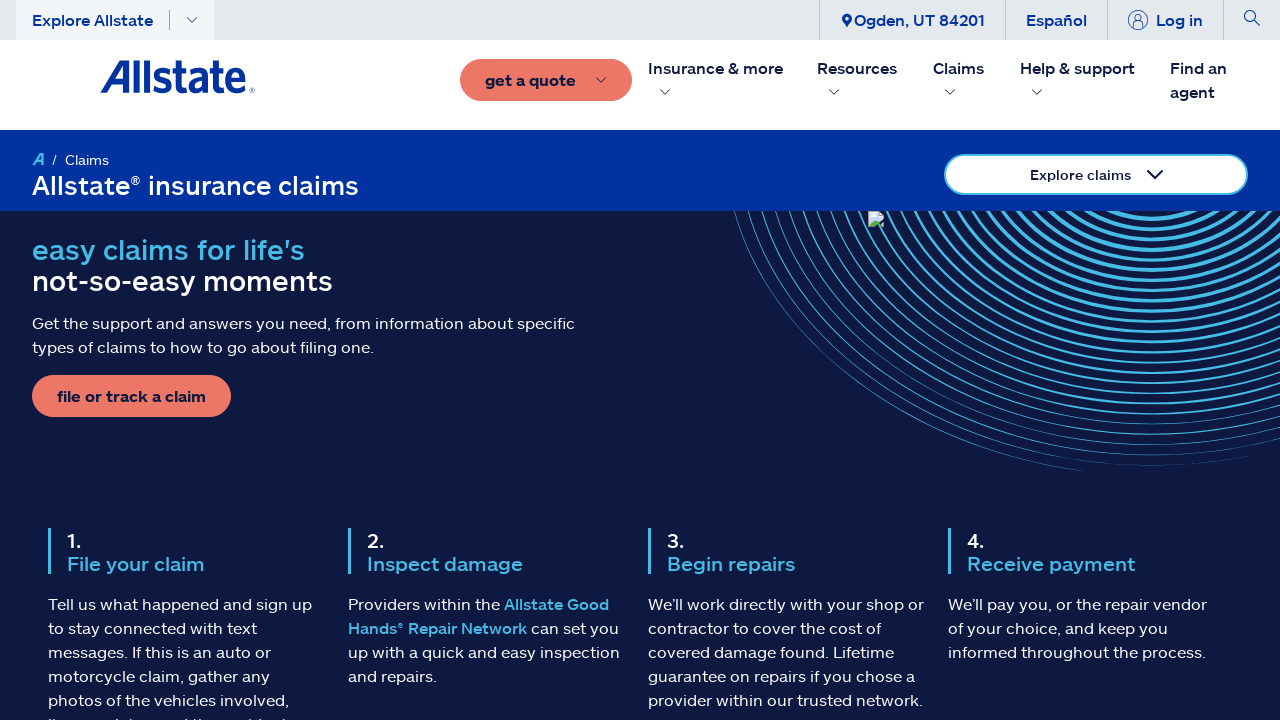